Tests auto-suggestive dropdown functionality by typing "Ind" and selecting "India" from the suggestions

Starting URL: https://www.rahulshettyacademy.com/AutomationPractice/

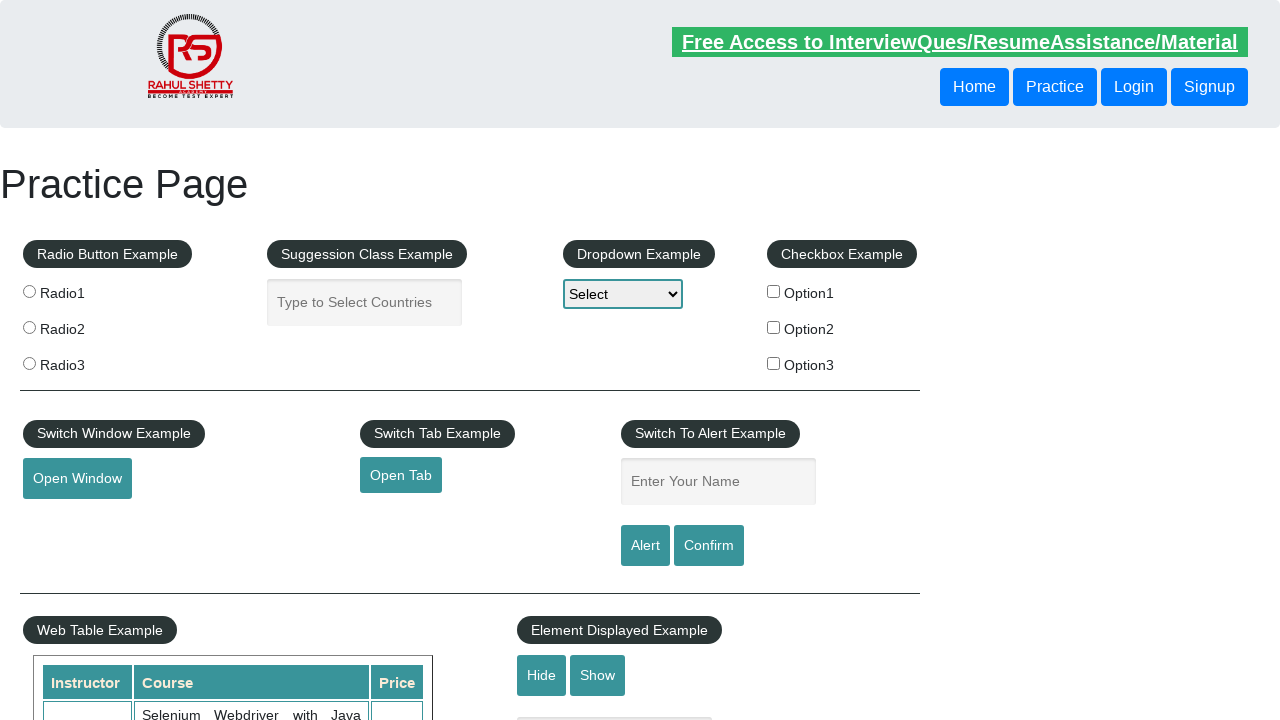

Navigated to AutomationPractice page
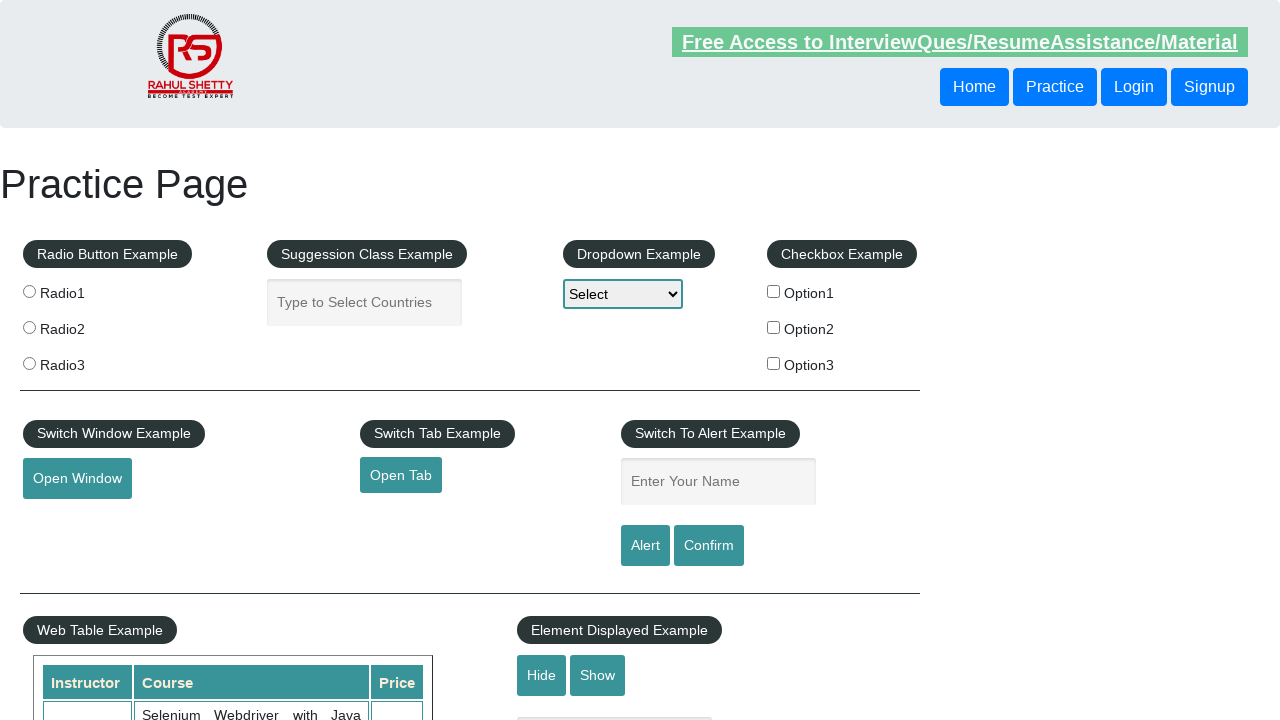

Typed 'Ind' in the autocomplete field on #autocomplete
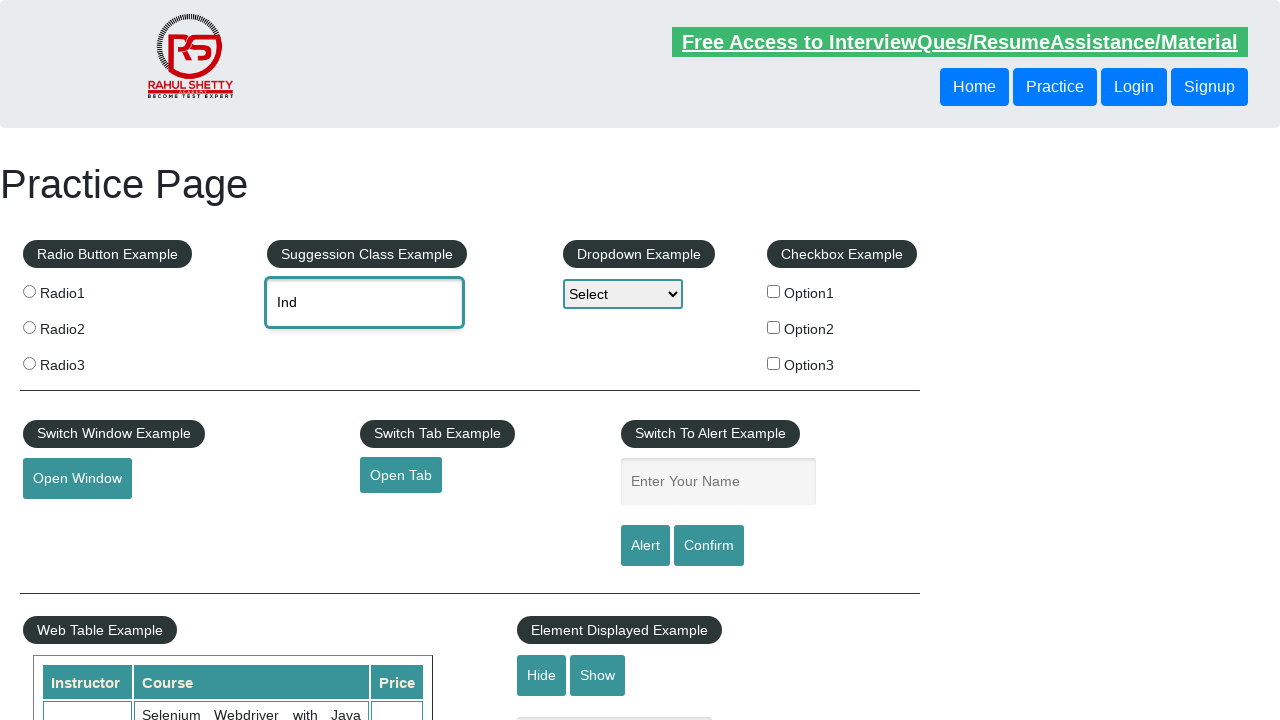

Auto-suggestive dropdown appeared with suggestions
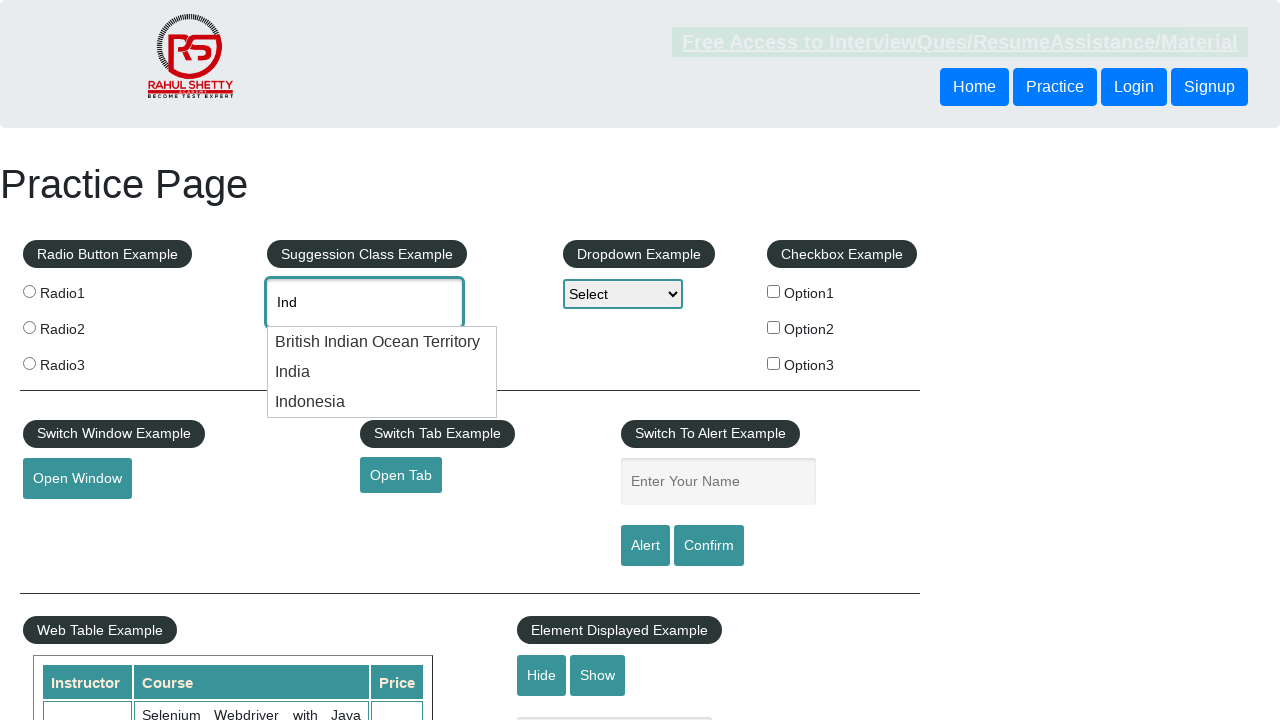

Found 3 suggestions in the dropdown
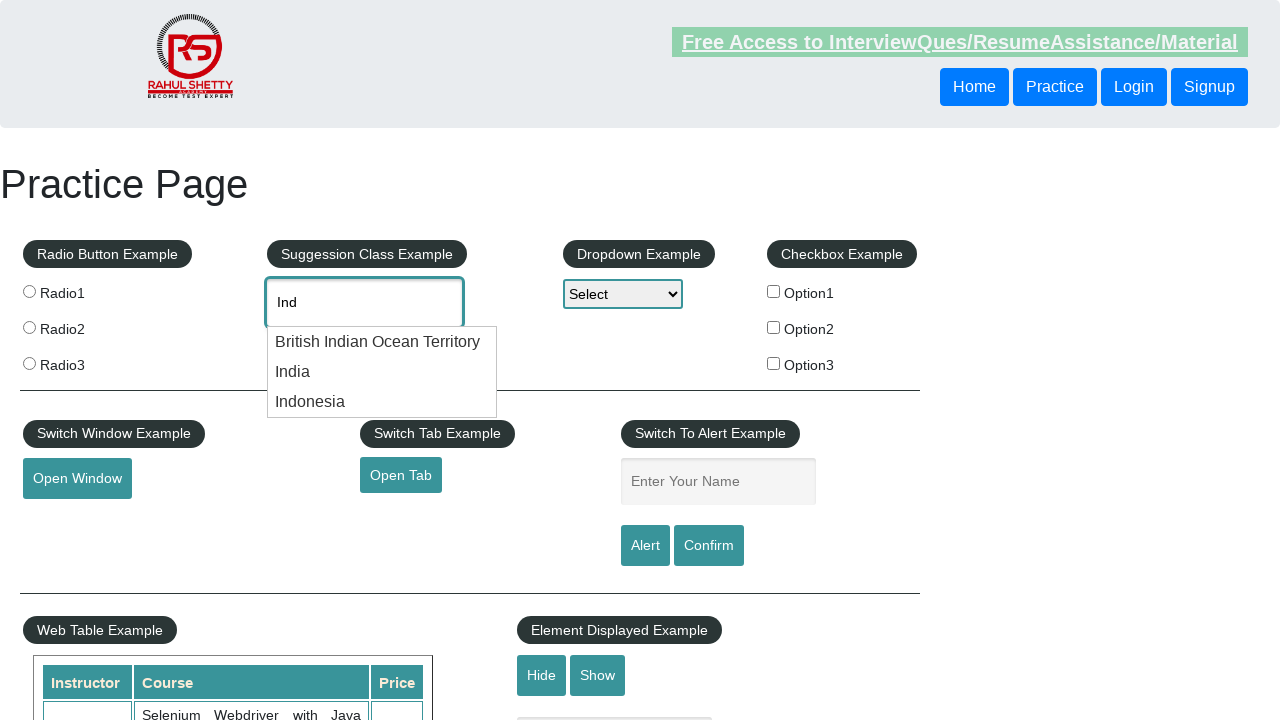

Clicked on 'India' from the suggestions at (382, 372) on #ui-id-1 li div.ui-menu-item-wrapper >> nth=1
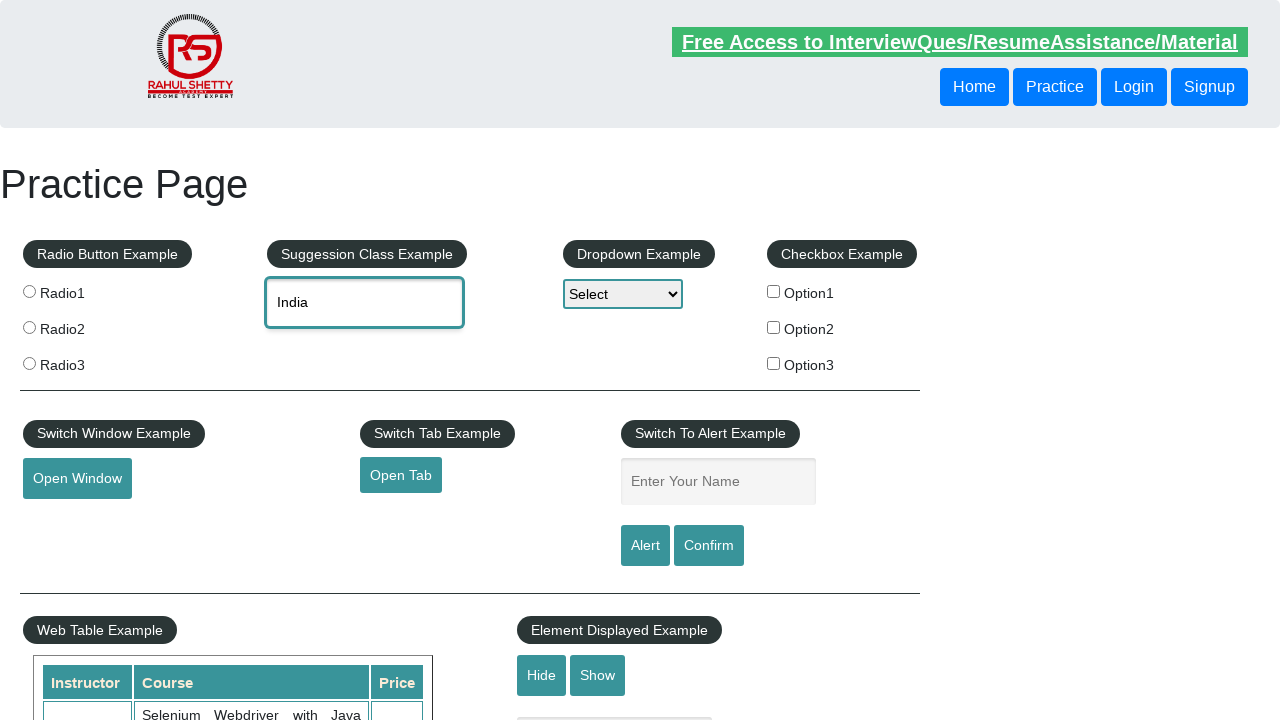

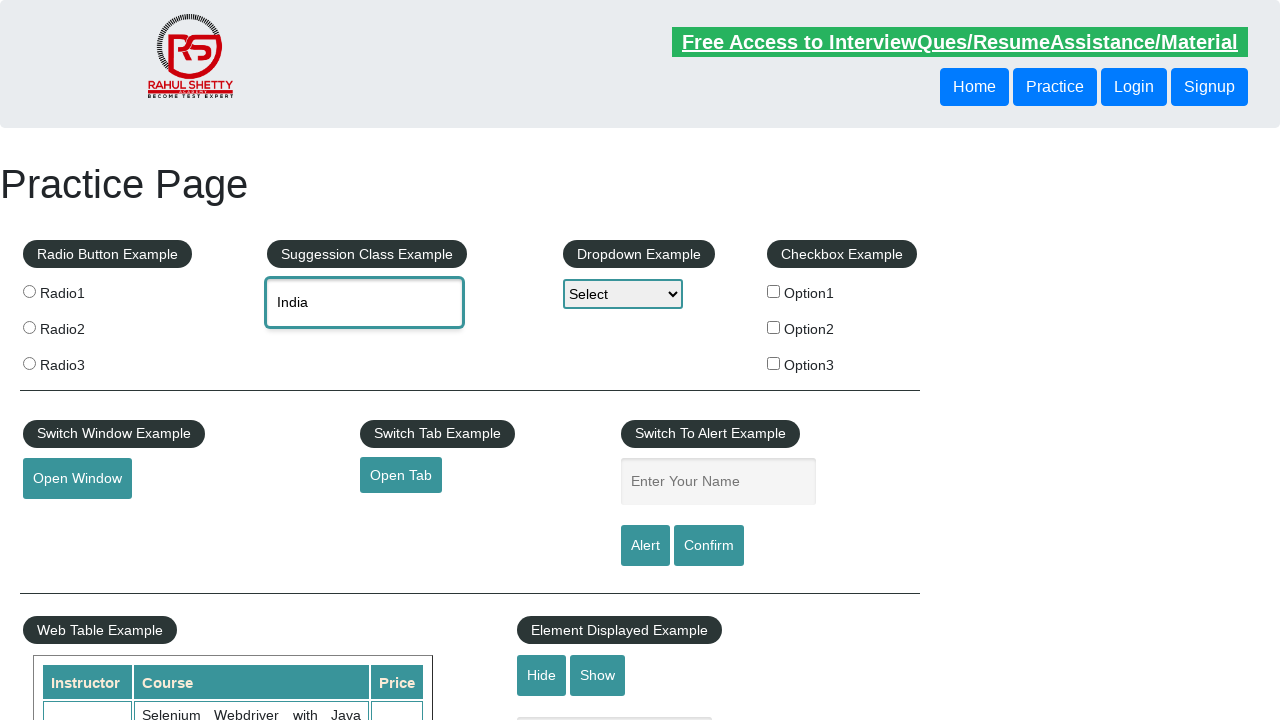